Tests the feedback form submission by filling all fields and clicking submit, then waiting for the success page

Starting URL: http://zero.webappsecurity.com/

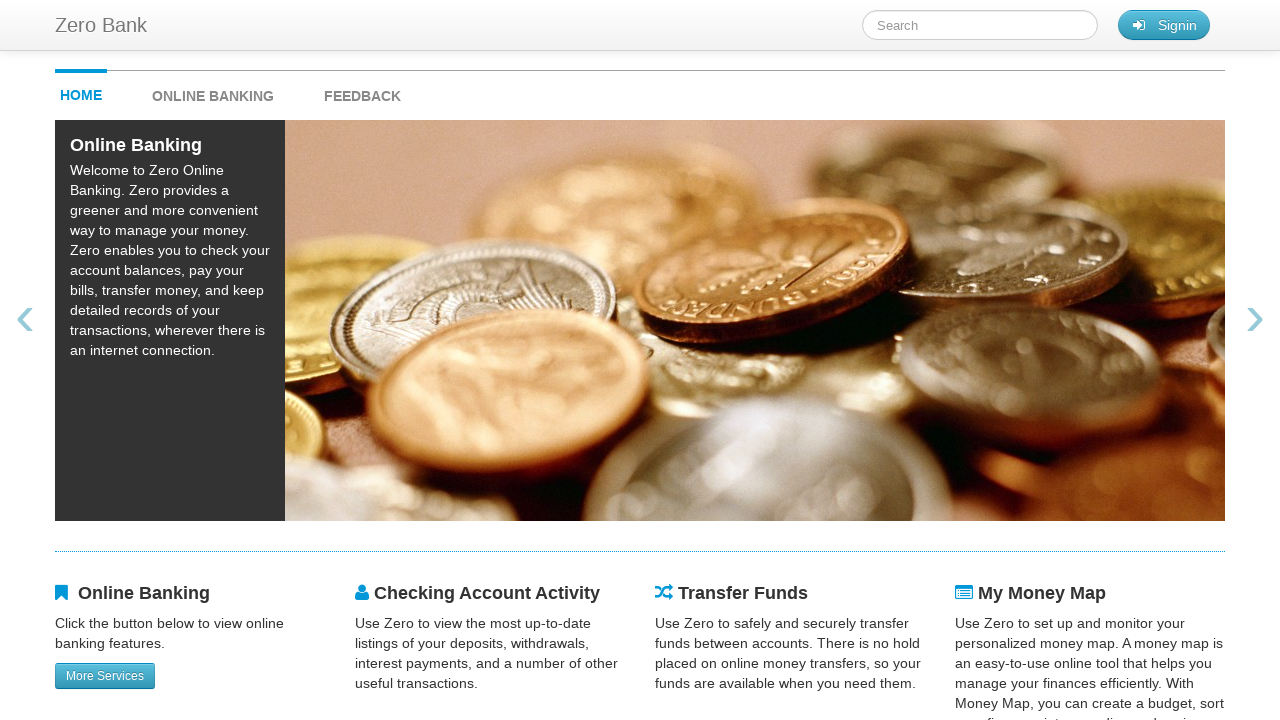

Clicked feedback button to open feedback form at (362, 91) on #feedback
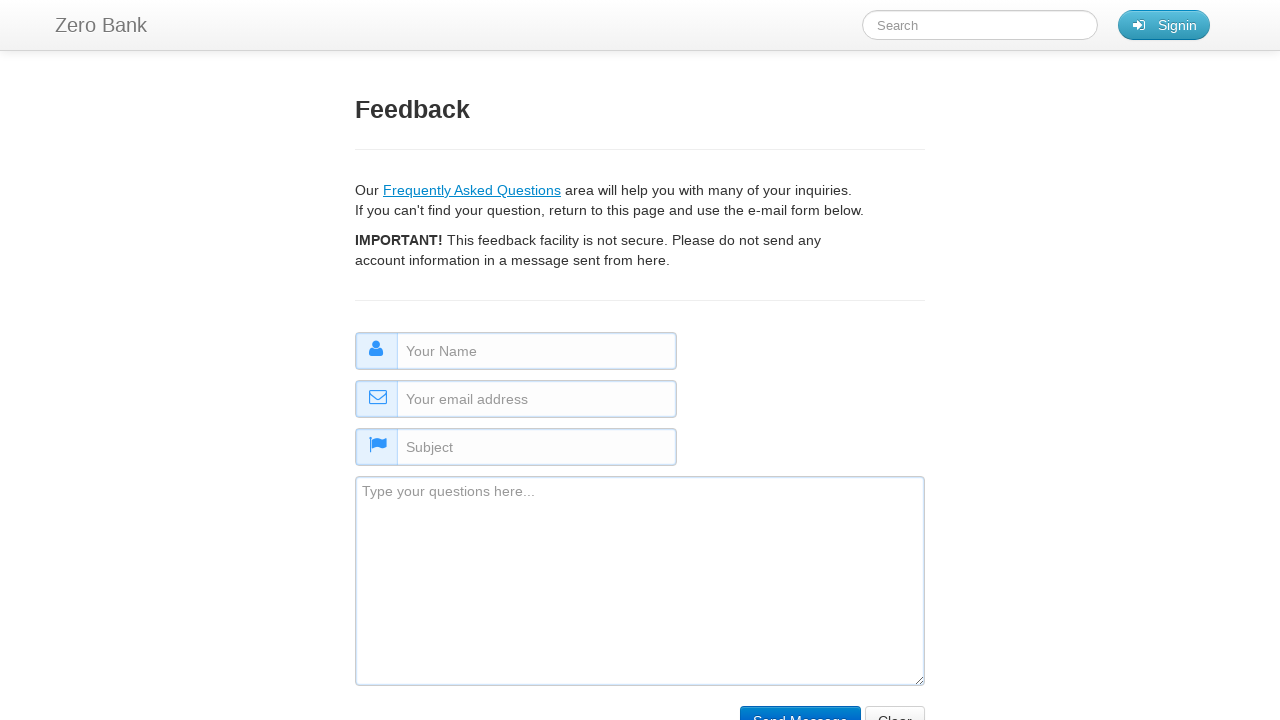

Filled name field with 'Sarah Connor' on #name
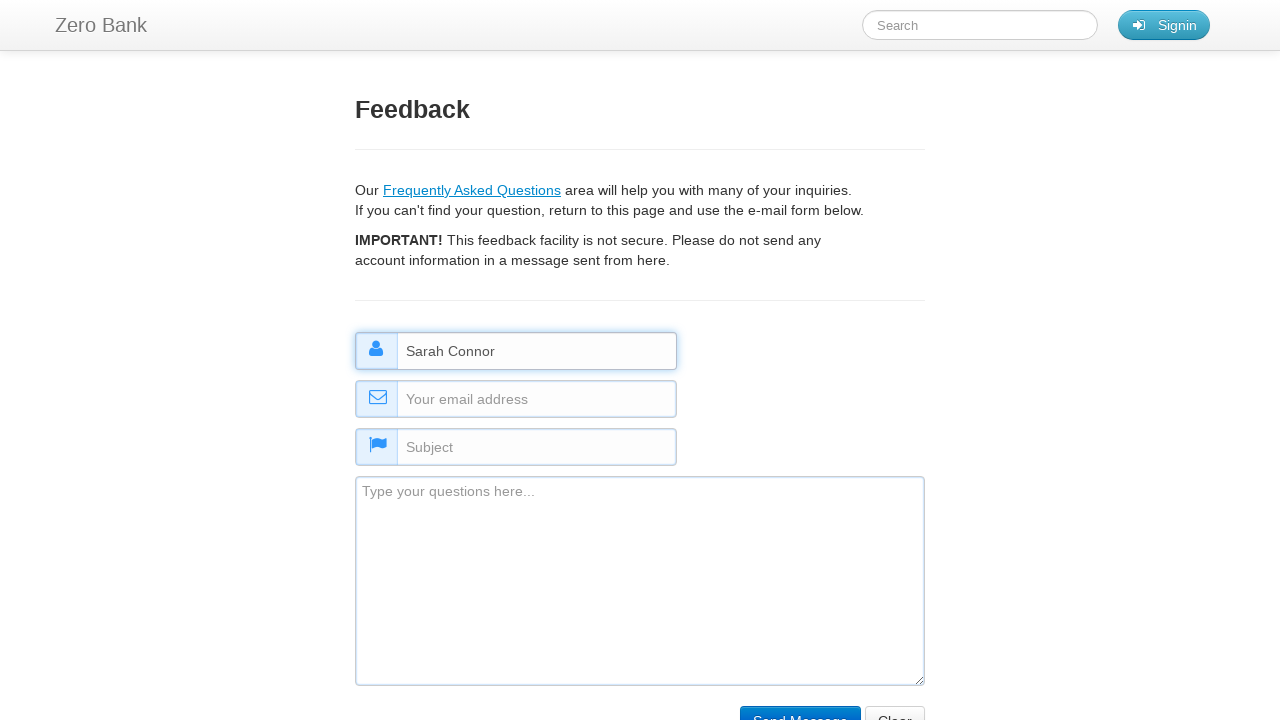

Filled email field with 'sarah.connor@example.org' on #email
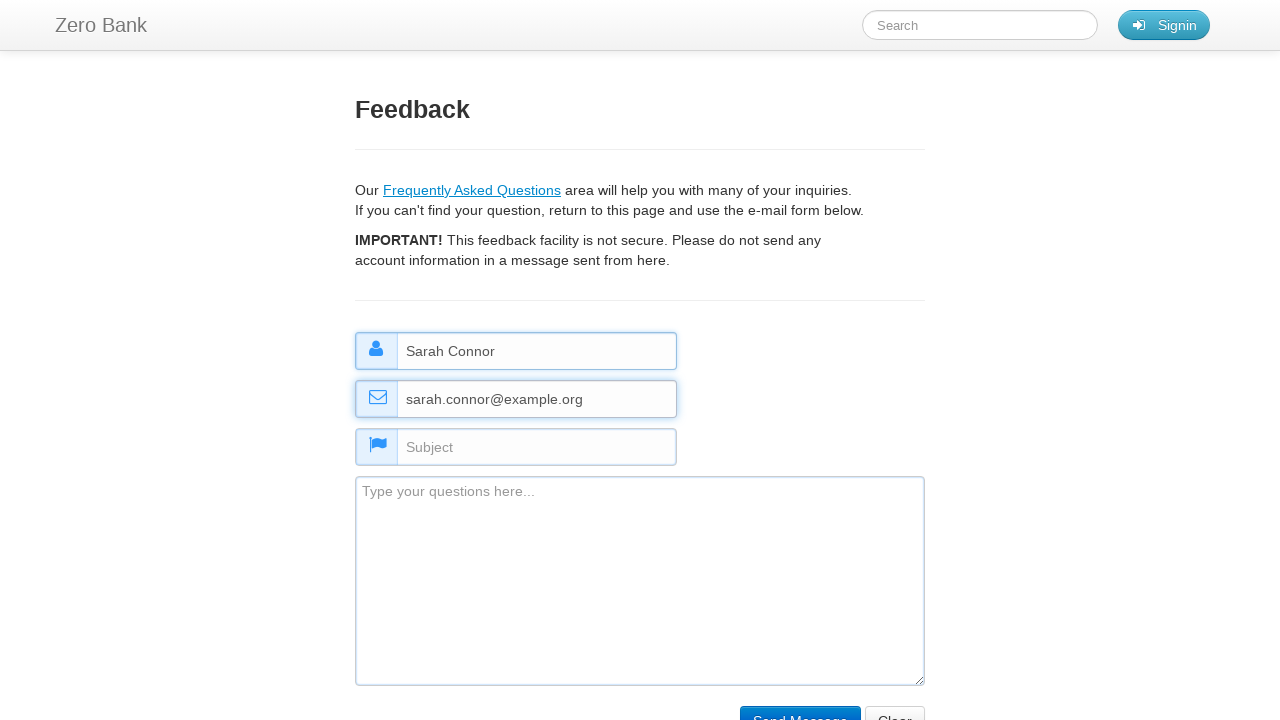

Filled subject field with 'Product Question' on #subject
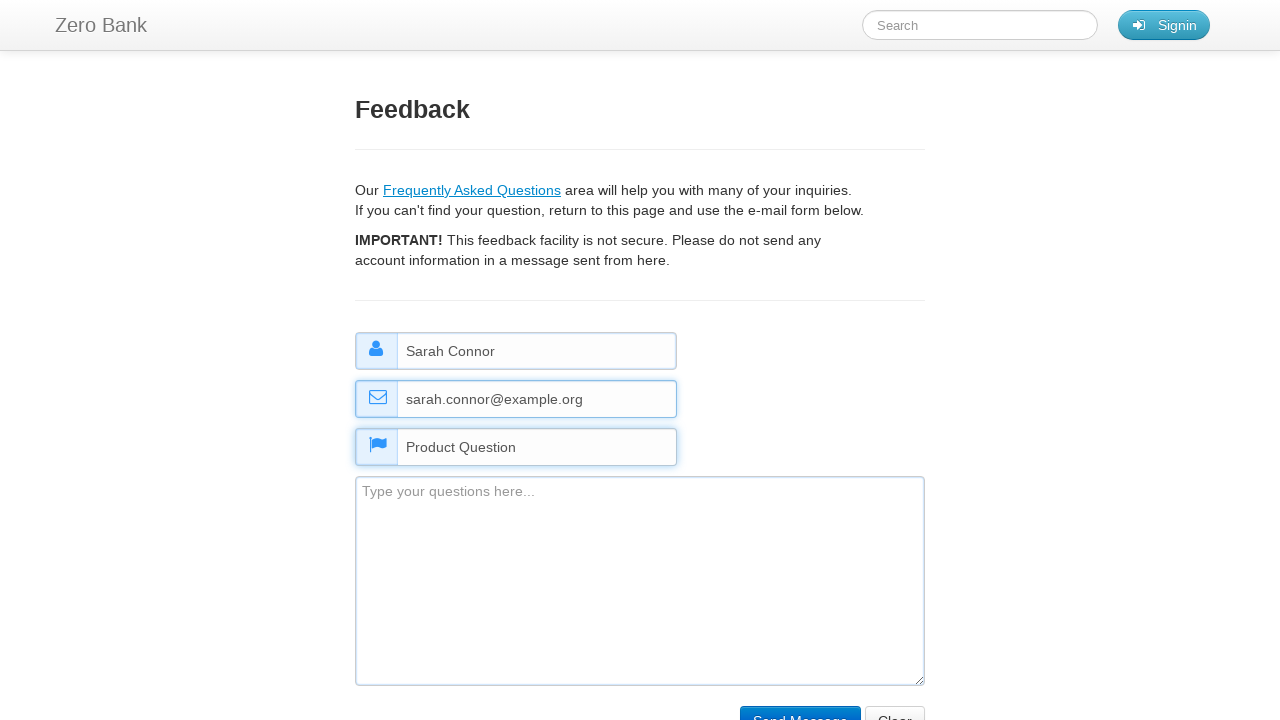

Filled comment field with feedback message on #comment
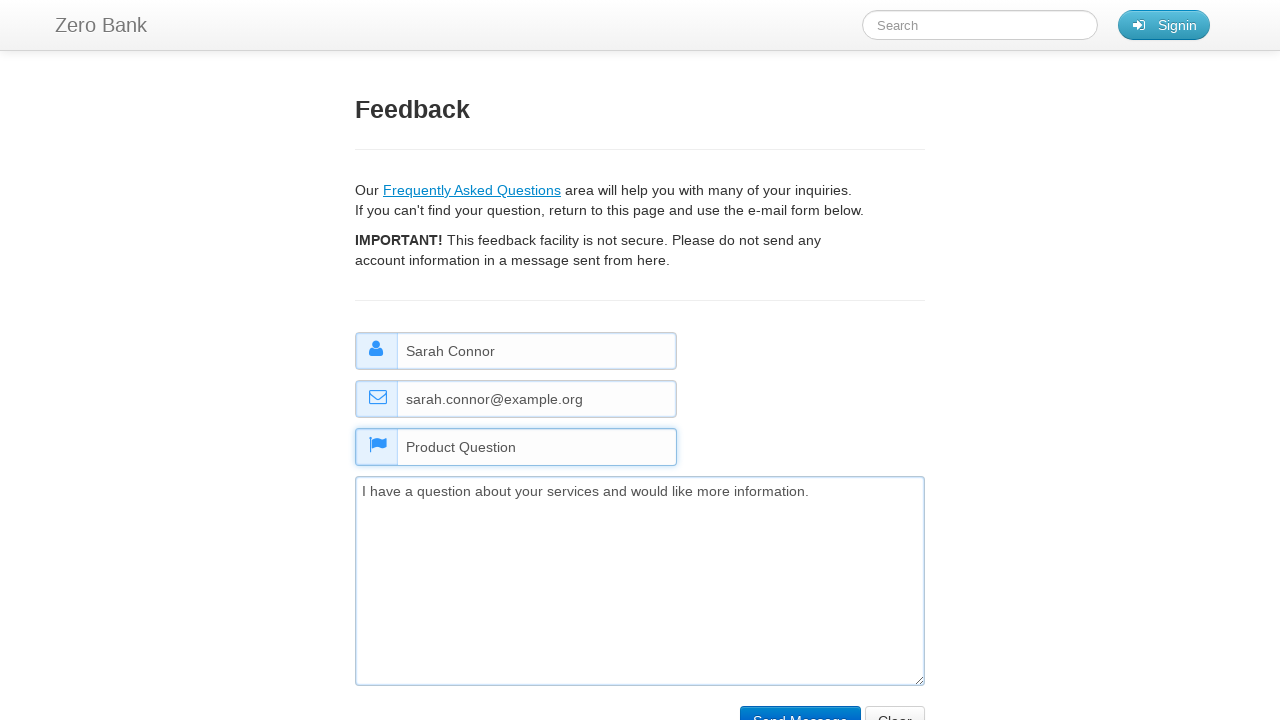

Clicked submit button to submit feedback form at (800, 705) on input[name='submit']
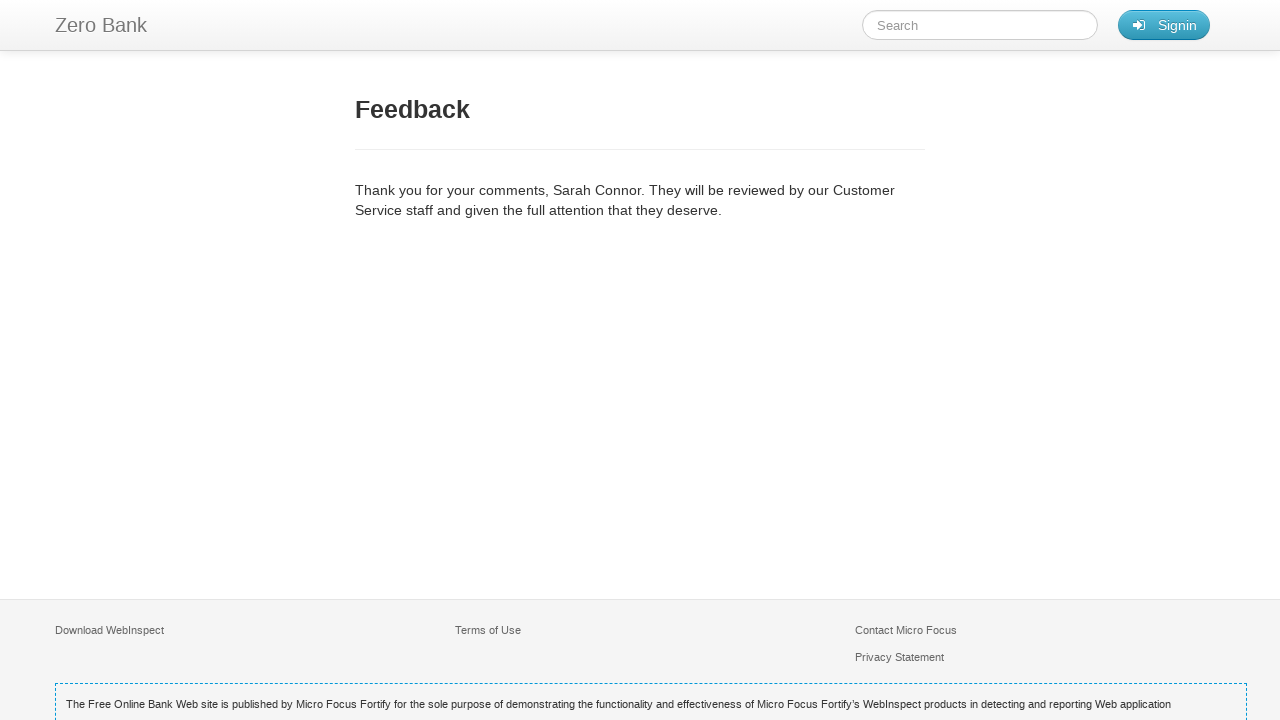

Feedback confirmation page loaded successfully
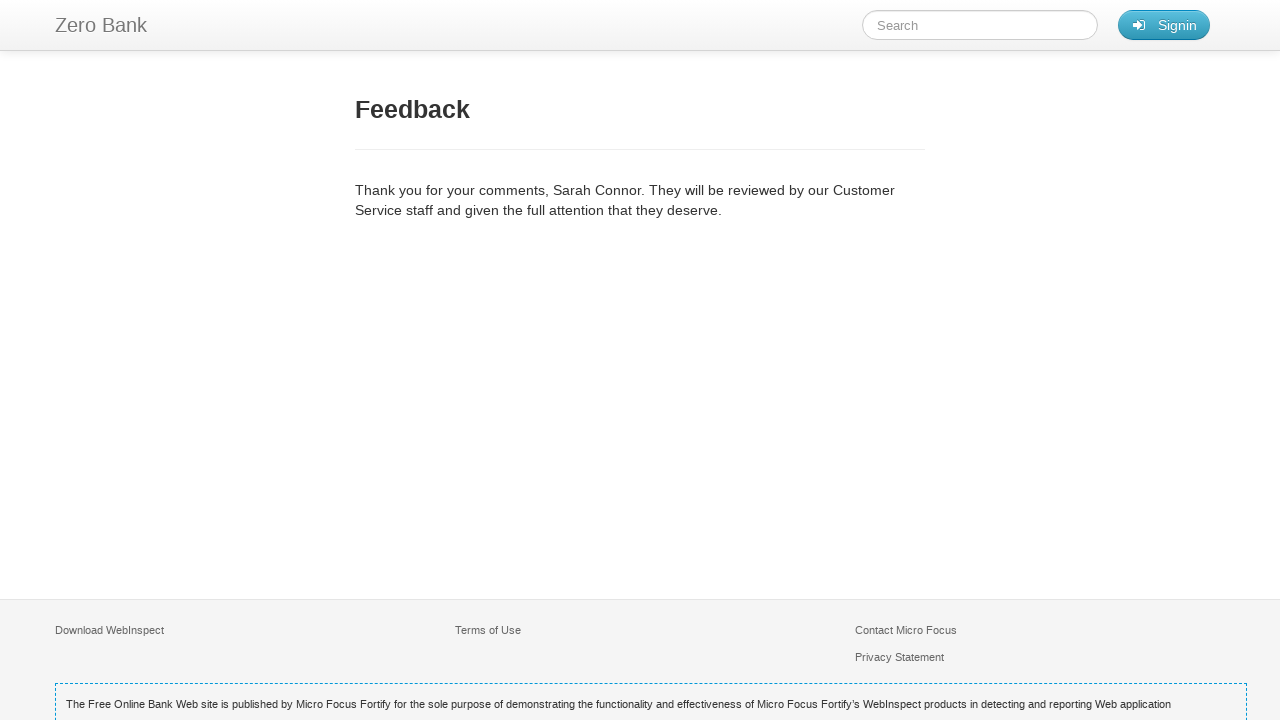

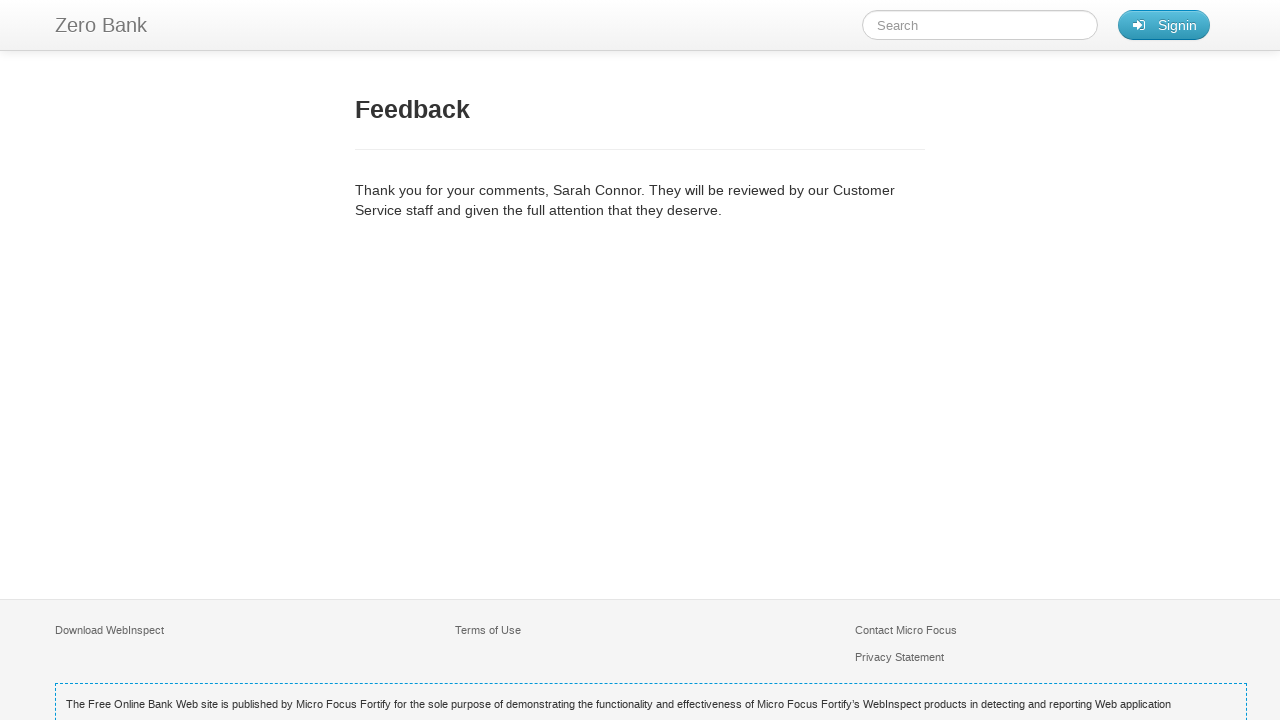